Opens the Demoblaze e-commerce demo website and verifies it loads successfully

Starting URL: https://www.demoblaze.com/

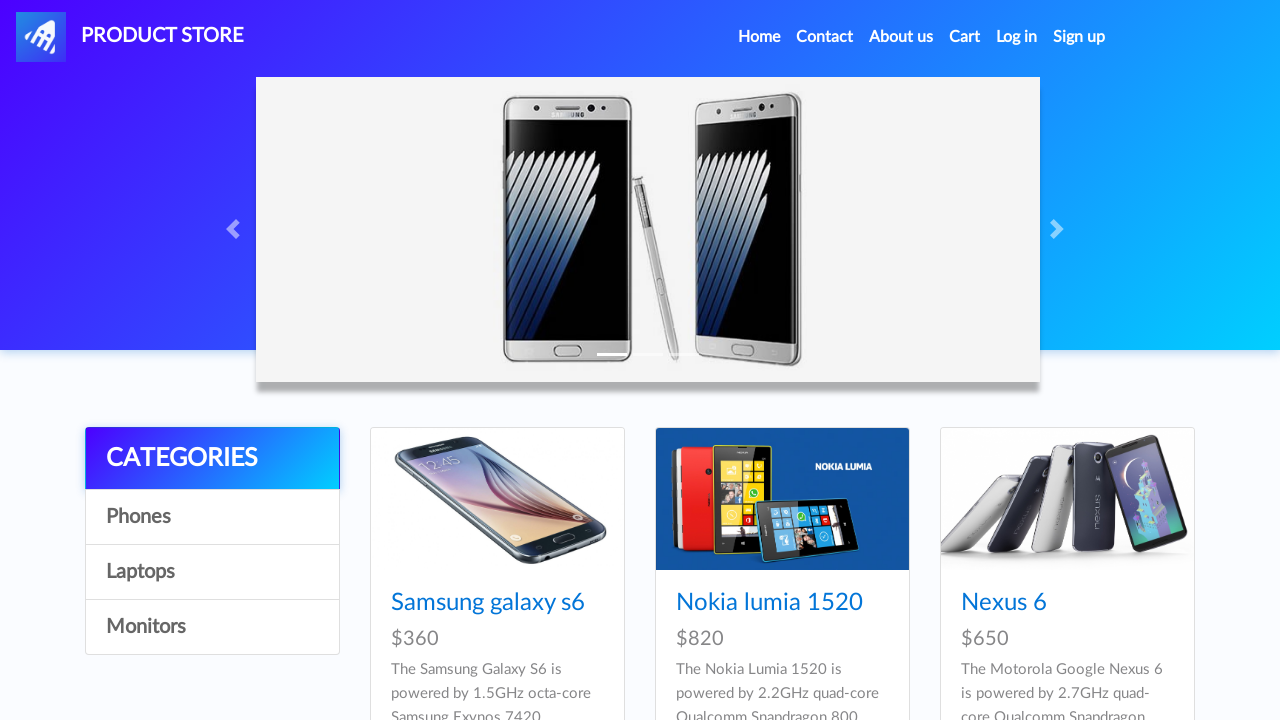

Waited for page DOM content to load
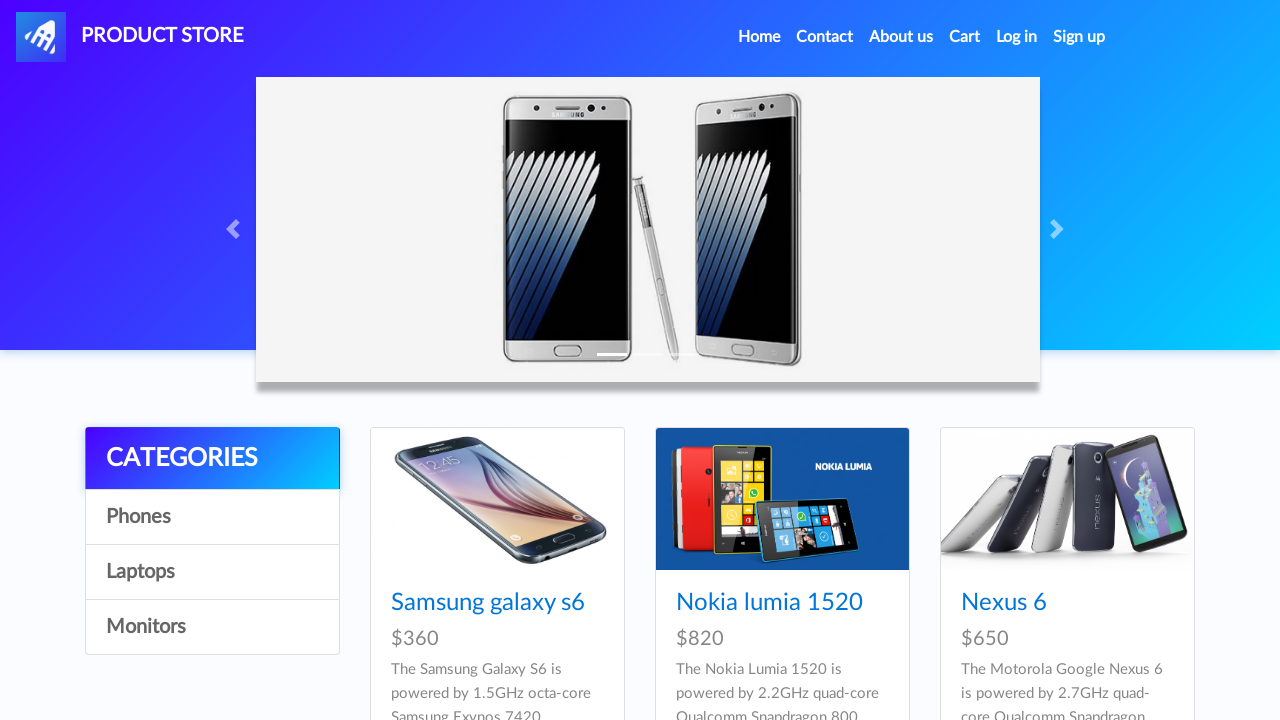

Verified navbar element loaded successfully
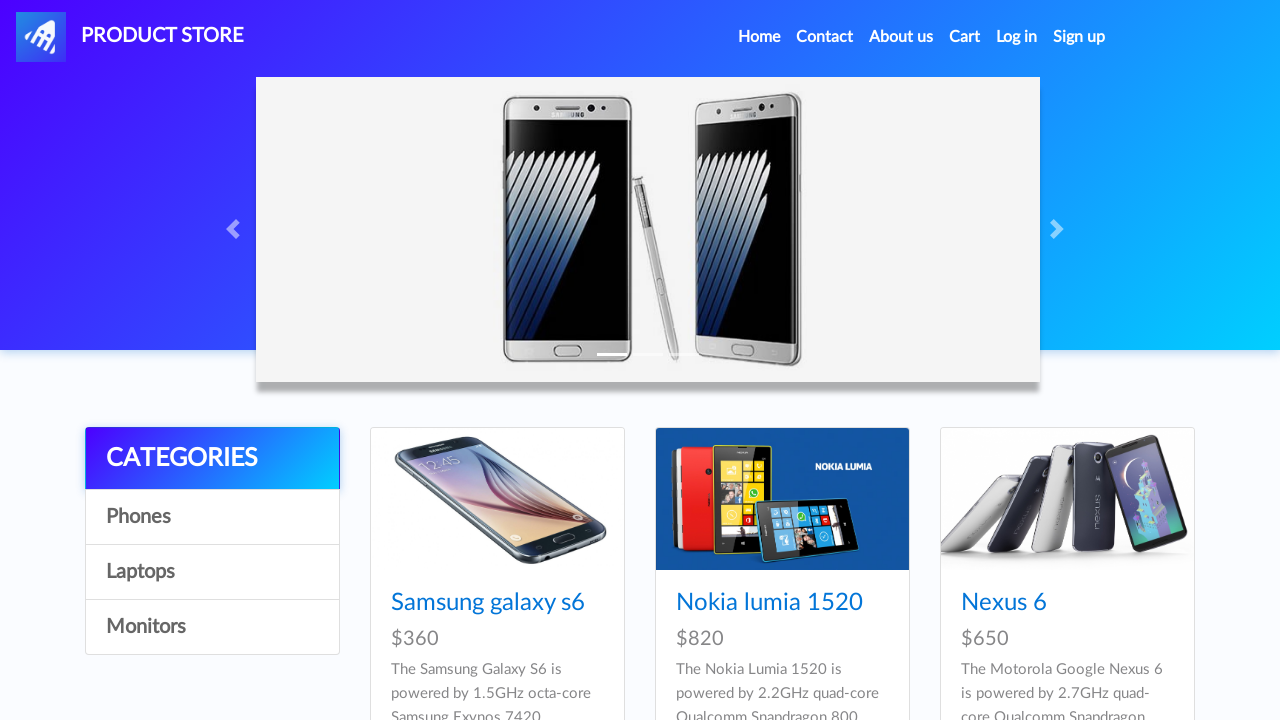

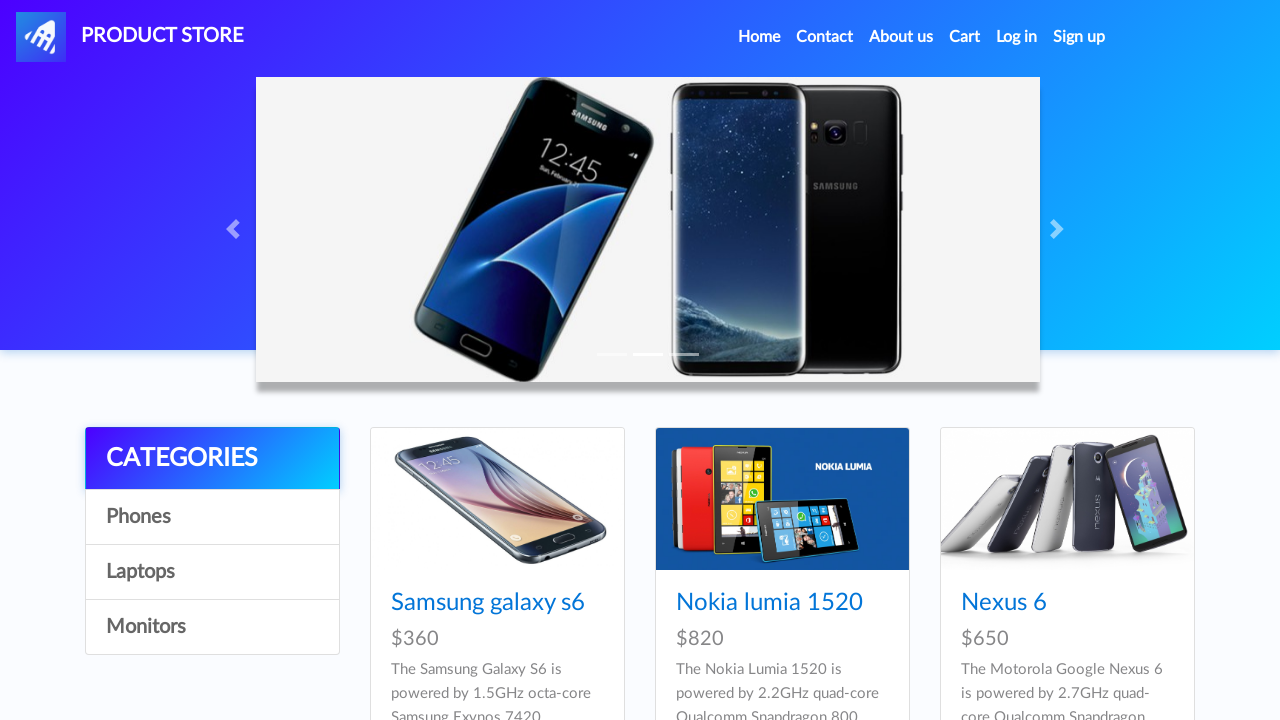